Tests the autocomplete input field by typing a partial country name and selecting a suggestion from the dropdown list

Starting URL: https://www.rahulshettyacademy.com/AutomationPractice/

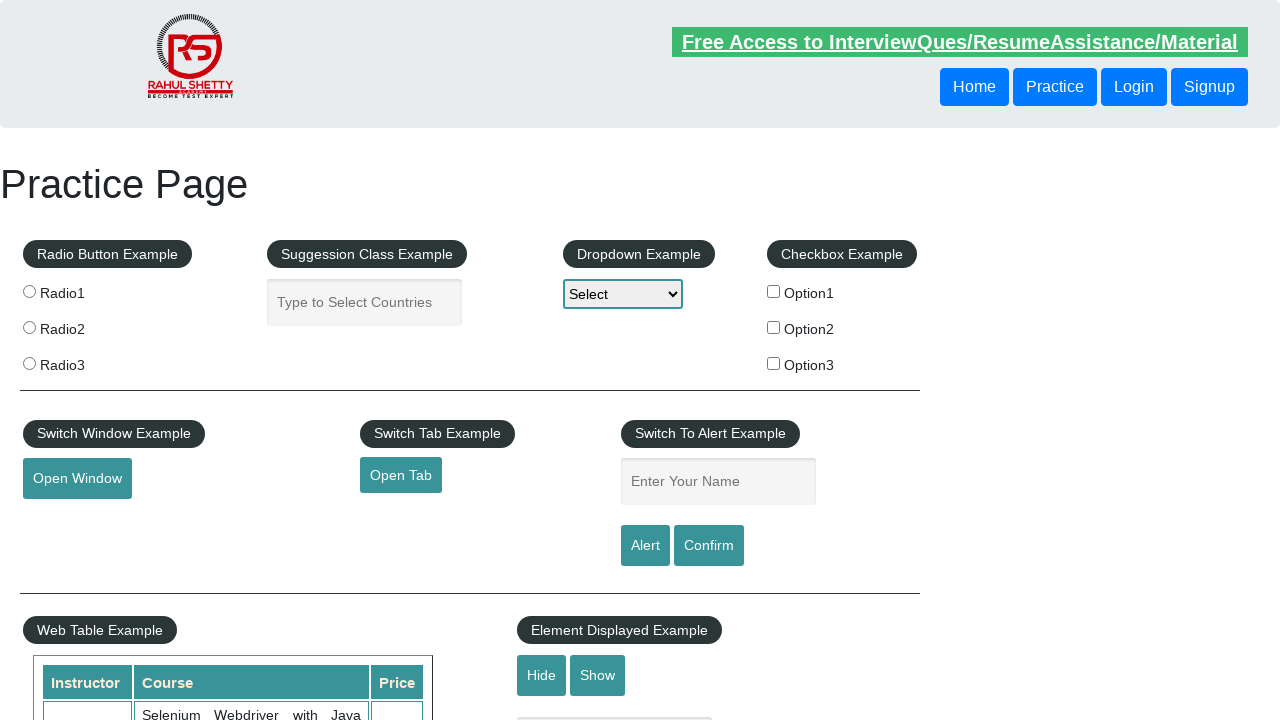

Clicked on the autocomplete input field at (365, 302) on input#autocomplete
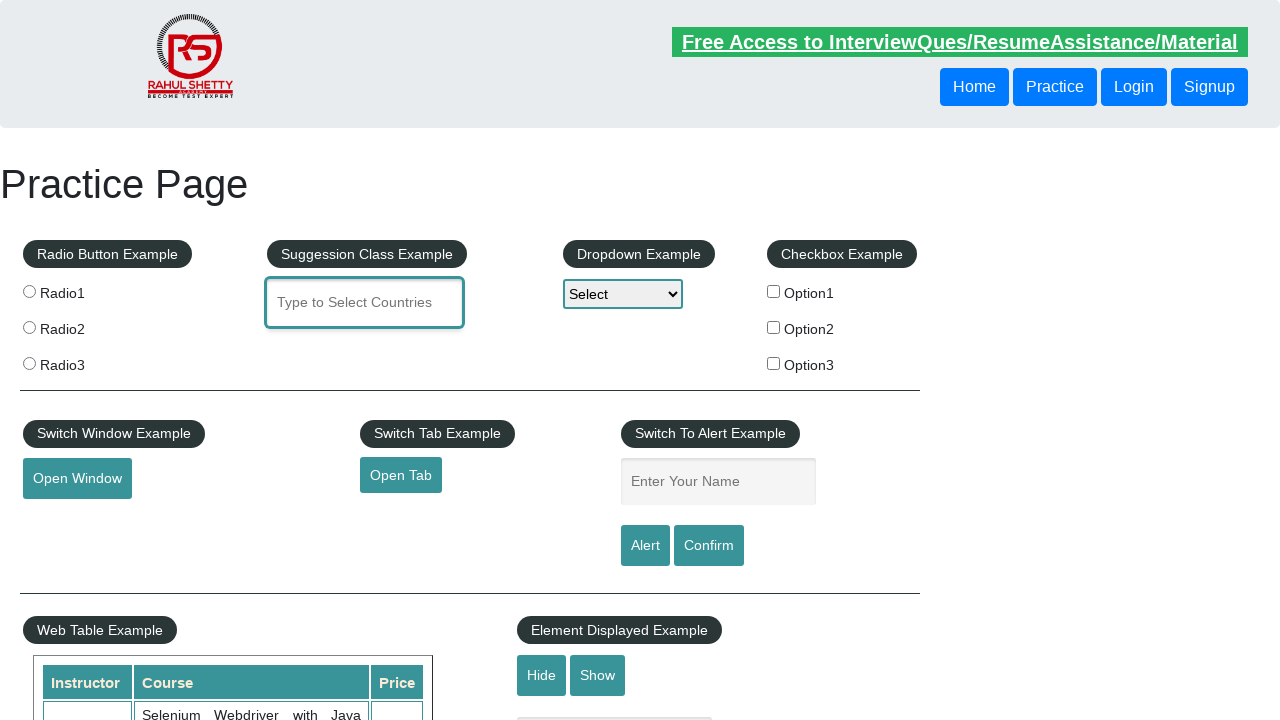

Typed 'Ind' in the autocomplete field to trigger suggestions on input#autocomplete
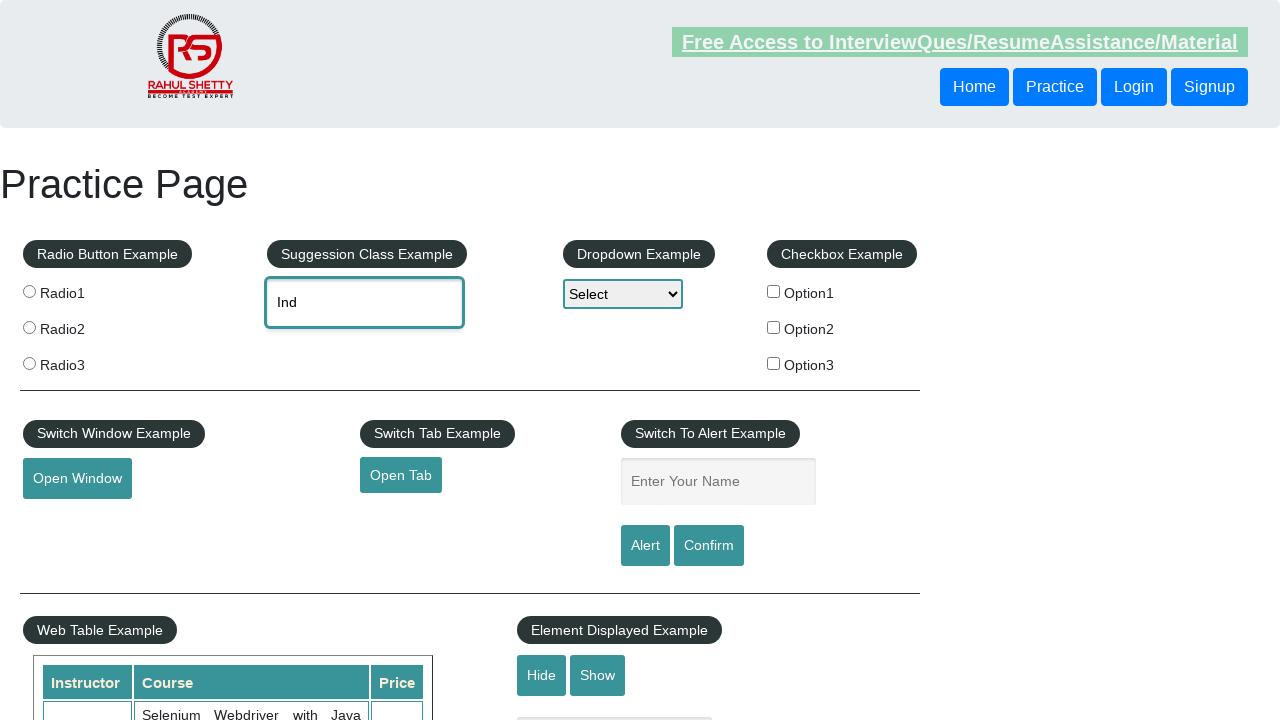

Waited for 'India' suggestion to appear in dropdown
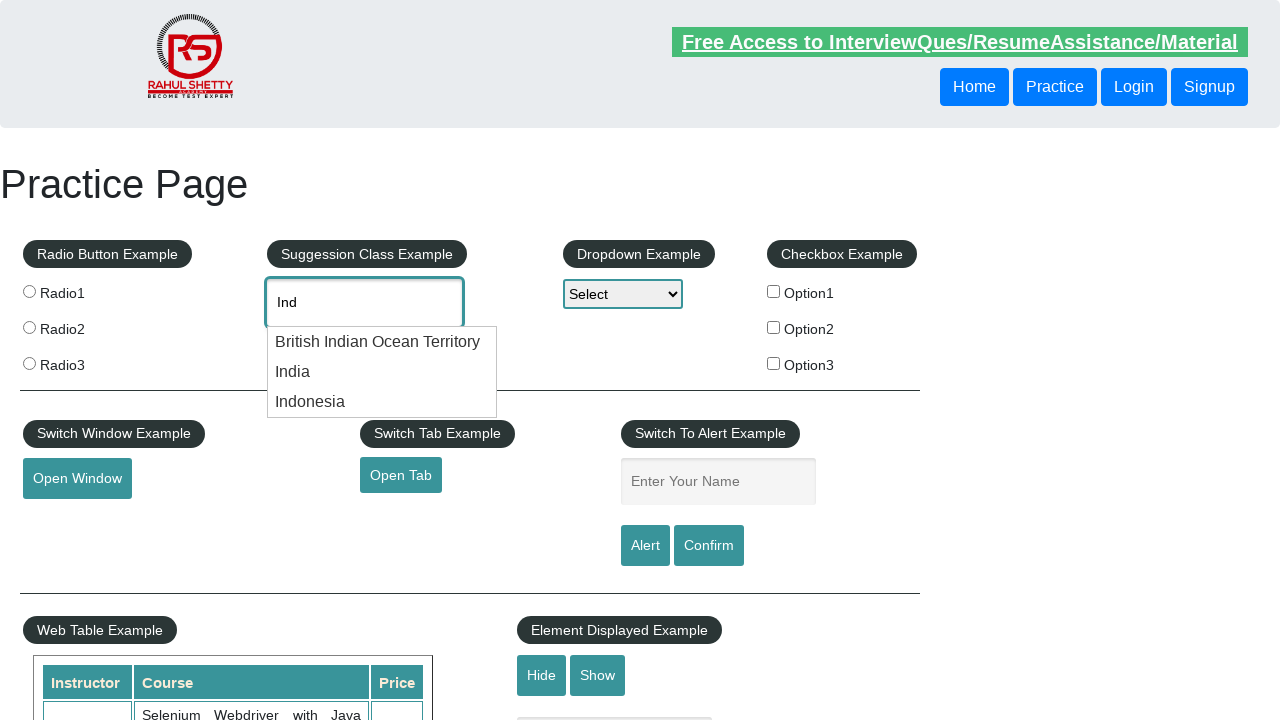

Selected 'India' from the autocomplete dropdown suggestions at (382, 372) on (//div[text()='India'])[1]
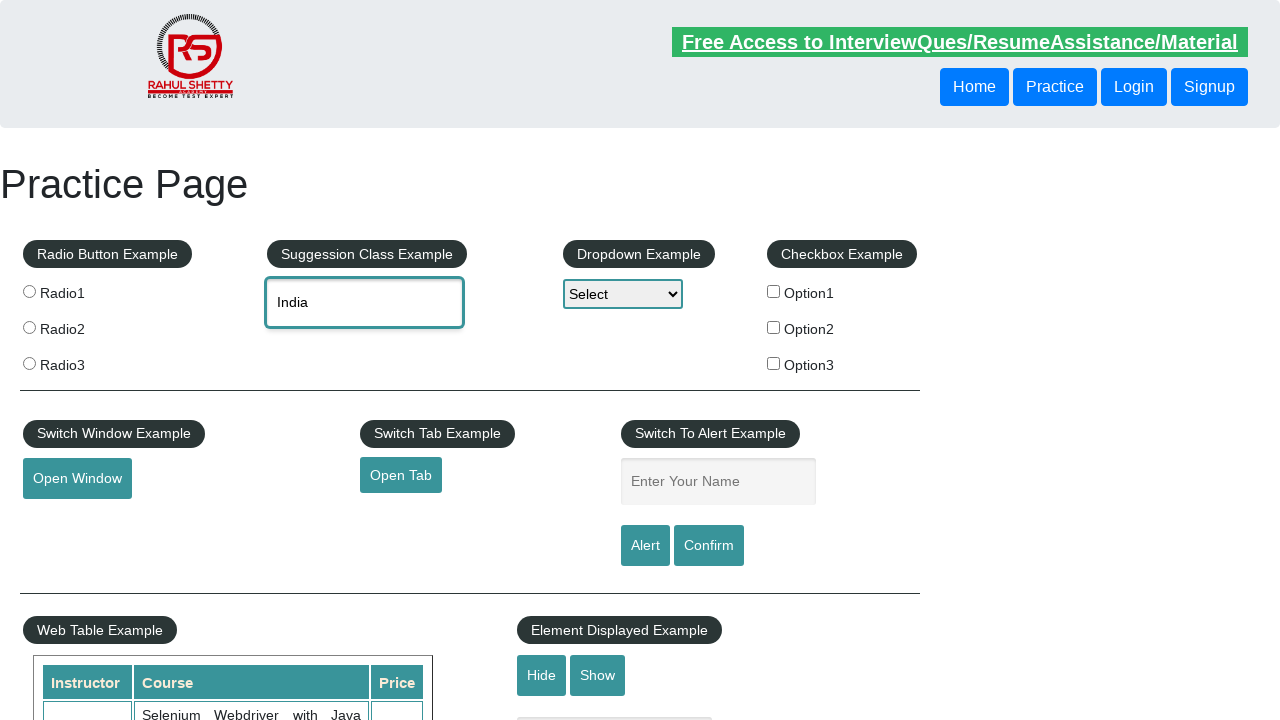

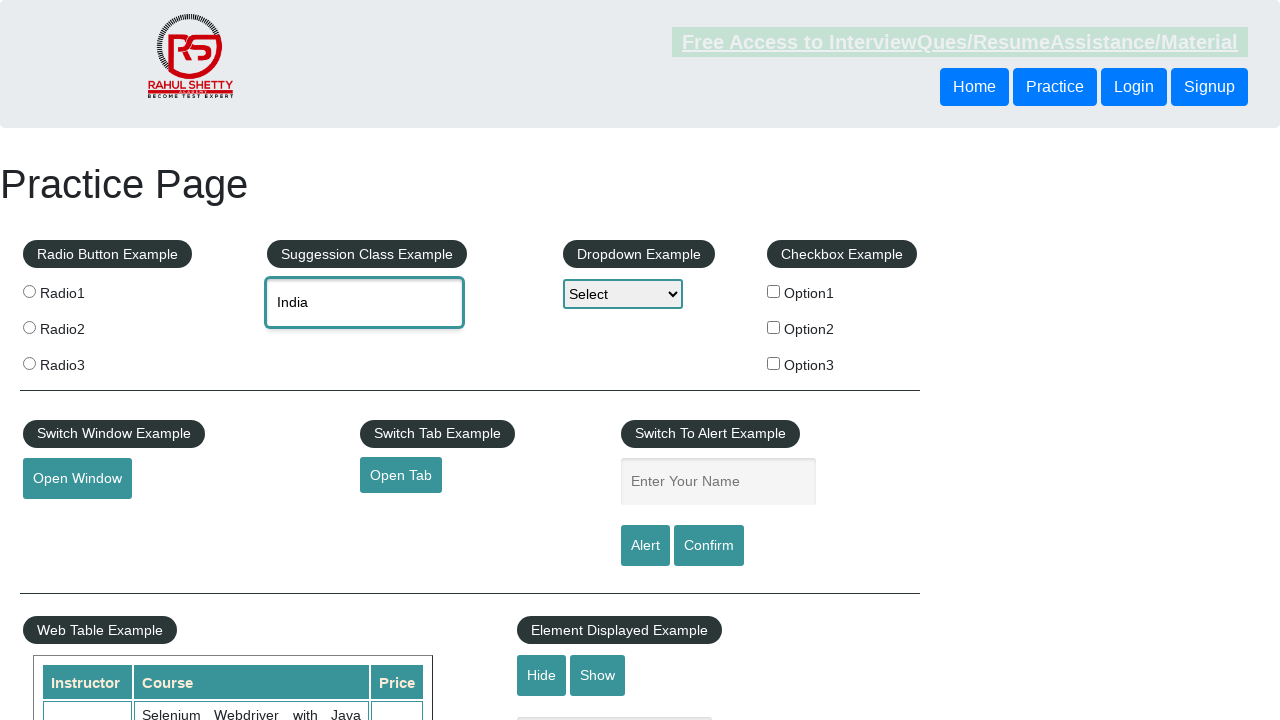